Tests double-click functionality by double-clicking a button and verifying the confirmation message appears

Starting URL: https://demoqa.com/buttons

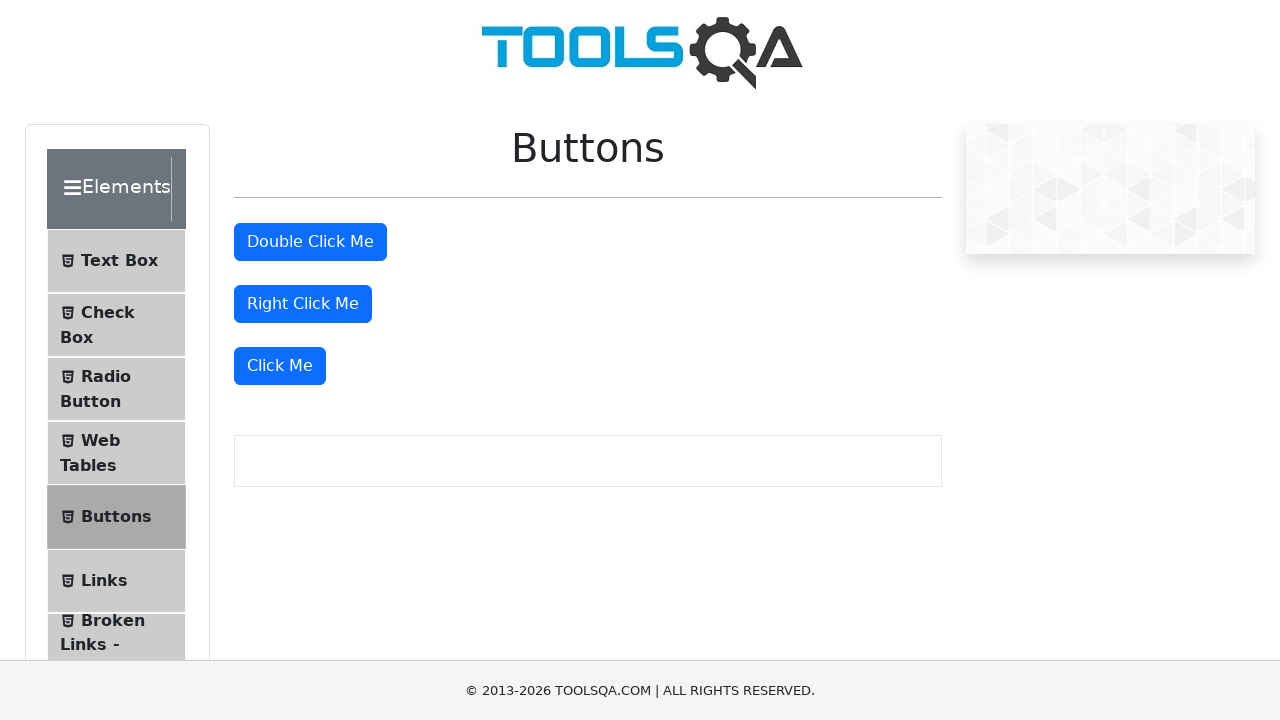

Double-clicked the double click button at (310, 242) on #doubleClickBtn
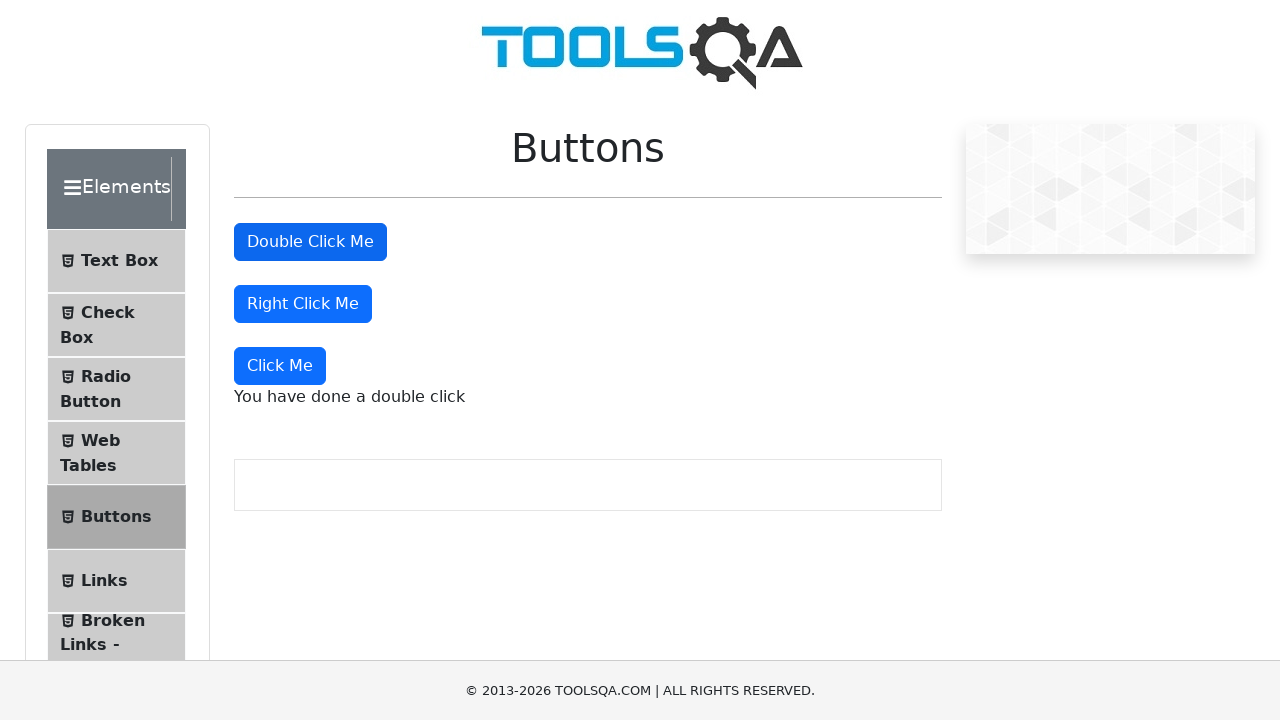

Double click confirmation message element appeared
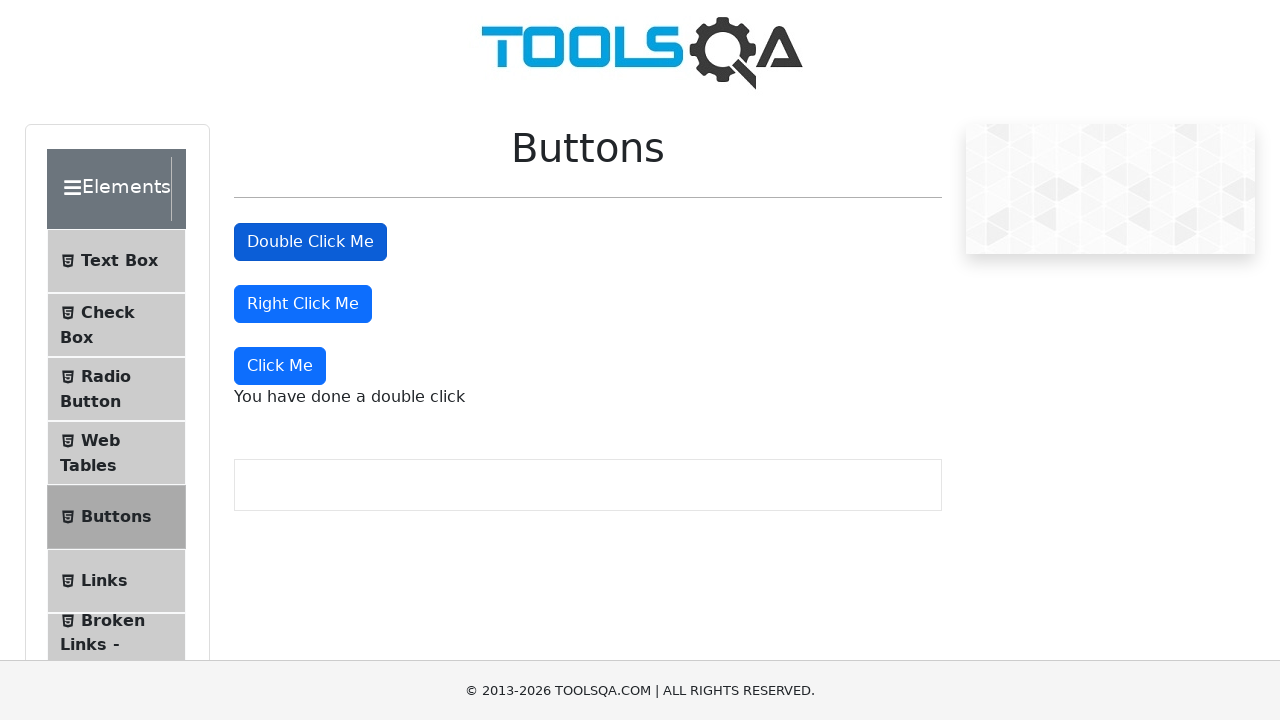

Retrieved double click confirmation message text
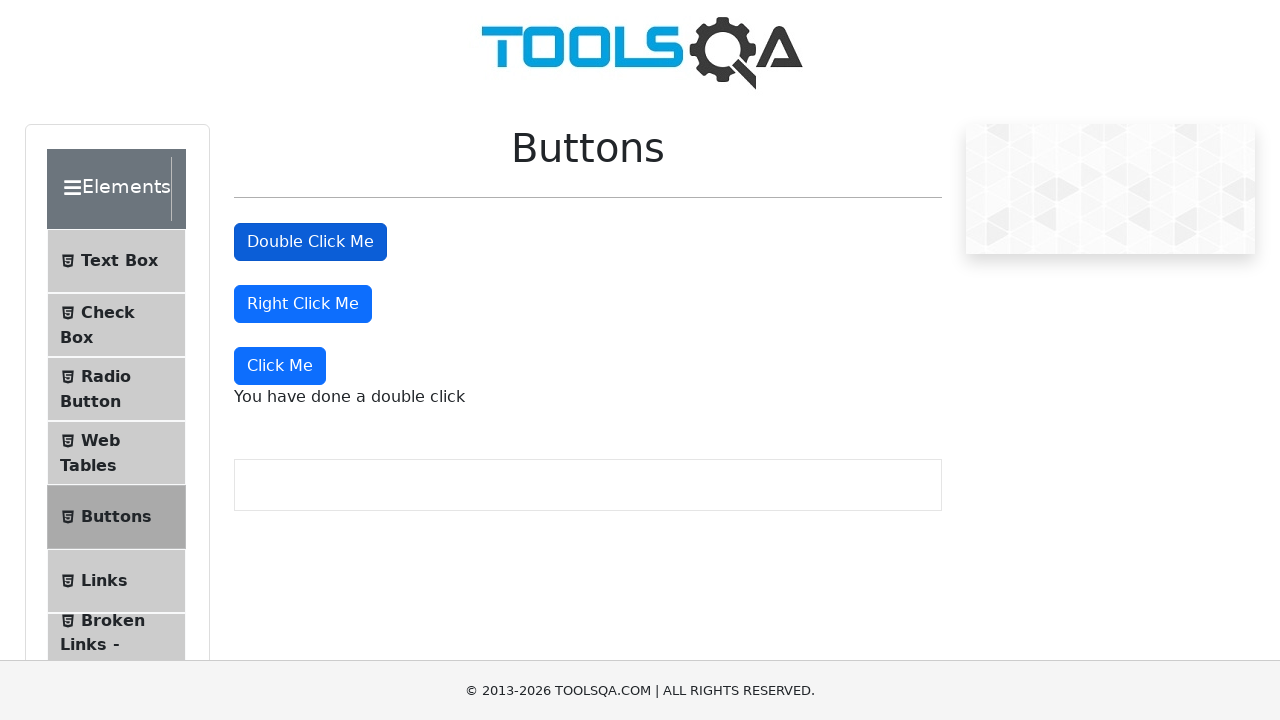

Verified double click message is 'You have done a double click'
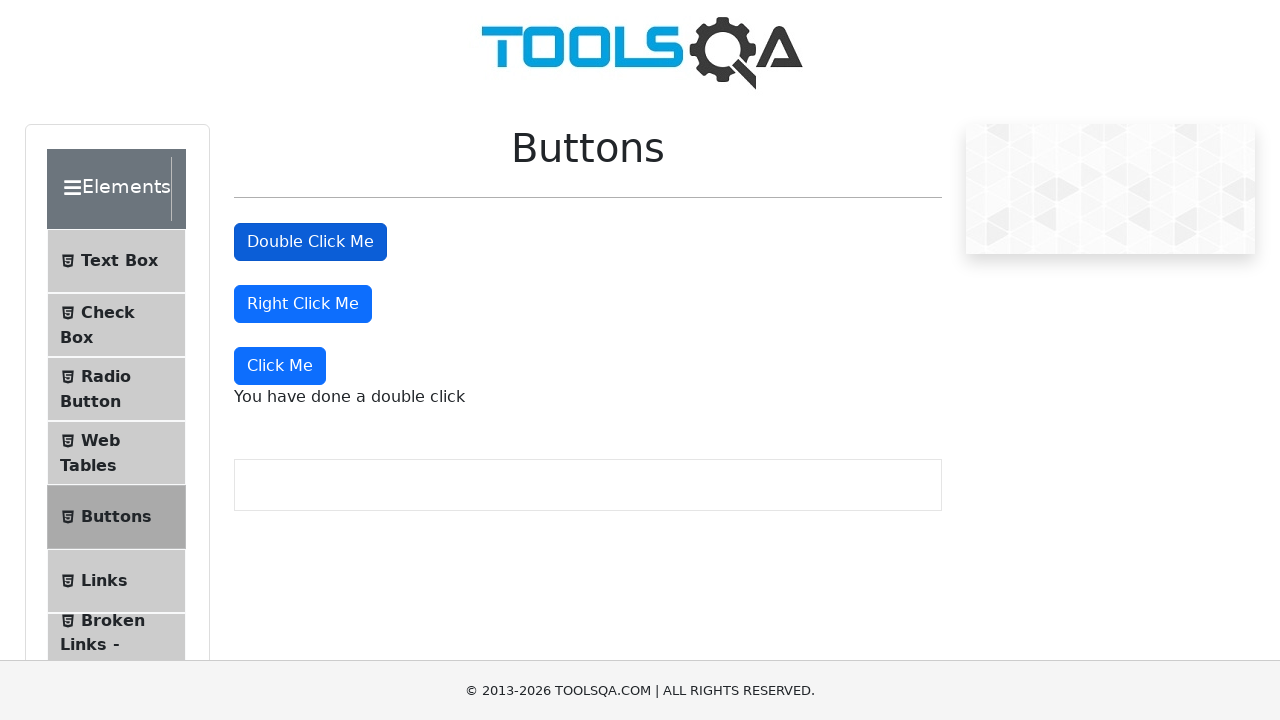

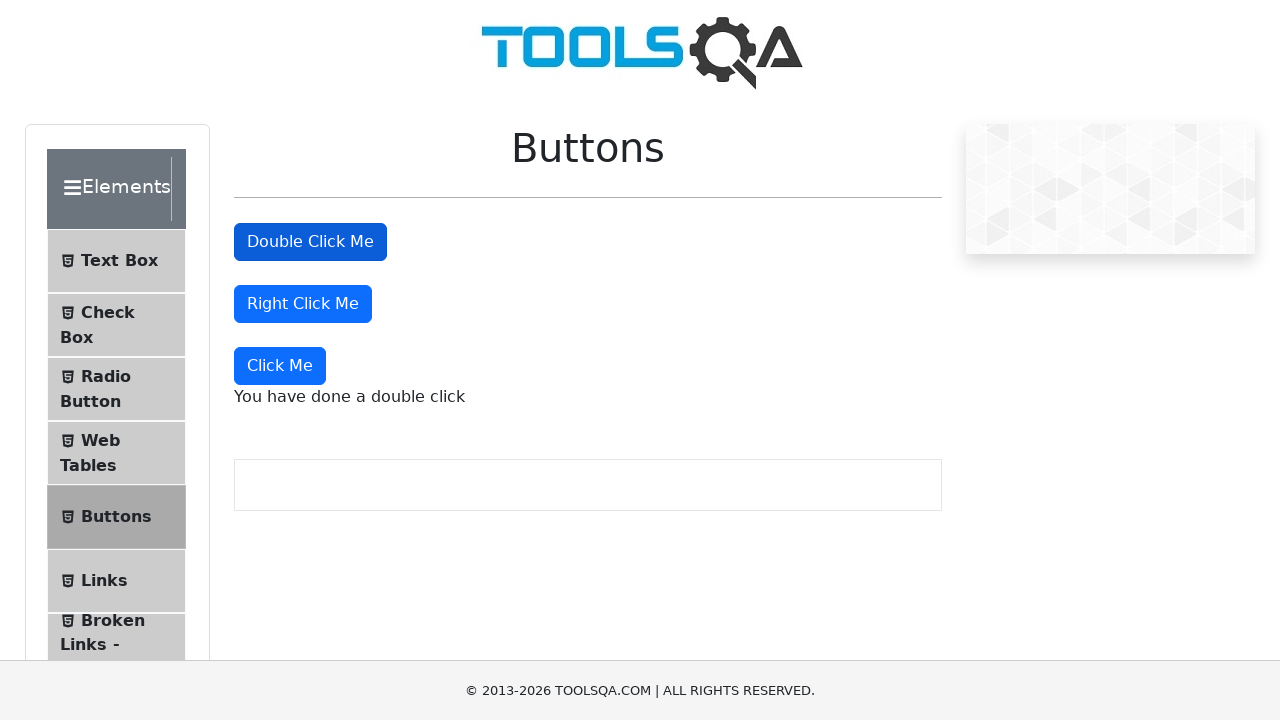